Tests clicking a button with a dynamic ID on the UI Testing Playground site to verify handling of elements with changing identifiers

Starting URL: http://uitestingplayground.com/dynamicid

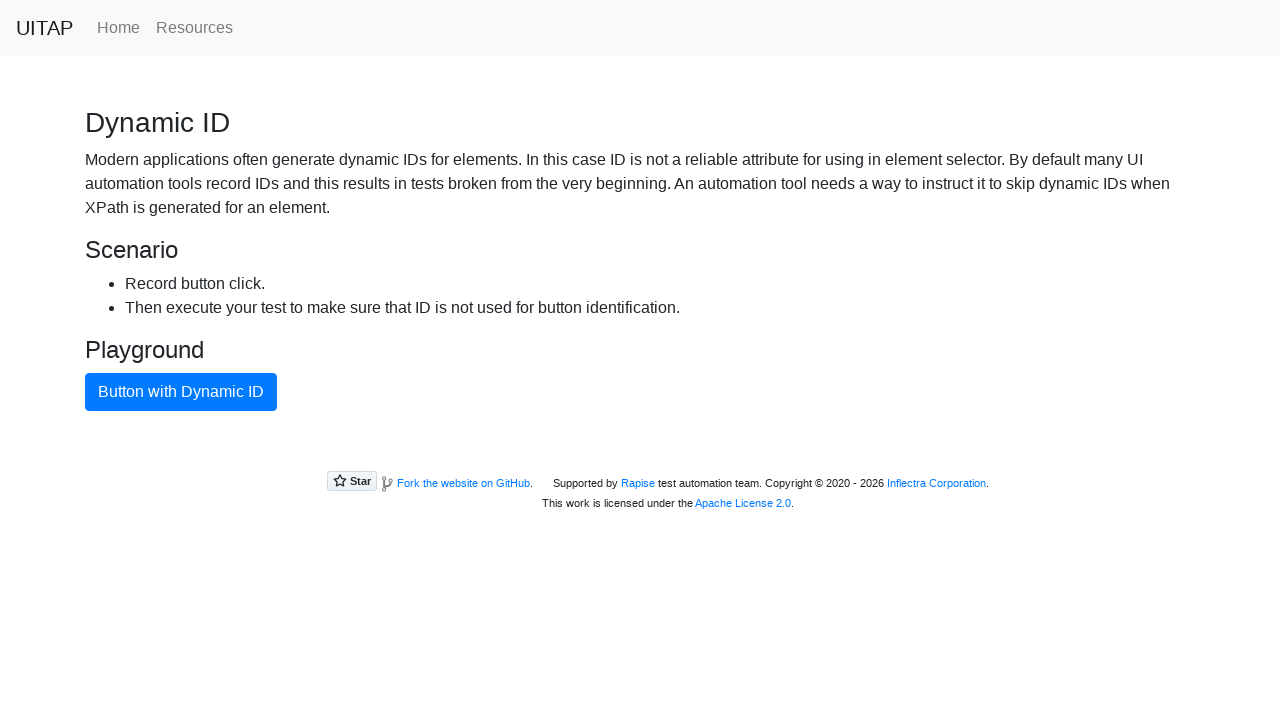

Navigated to UI Testing Playground Dynamic ID page
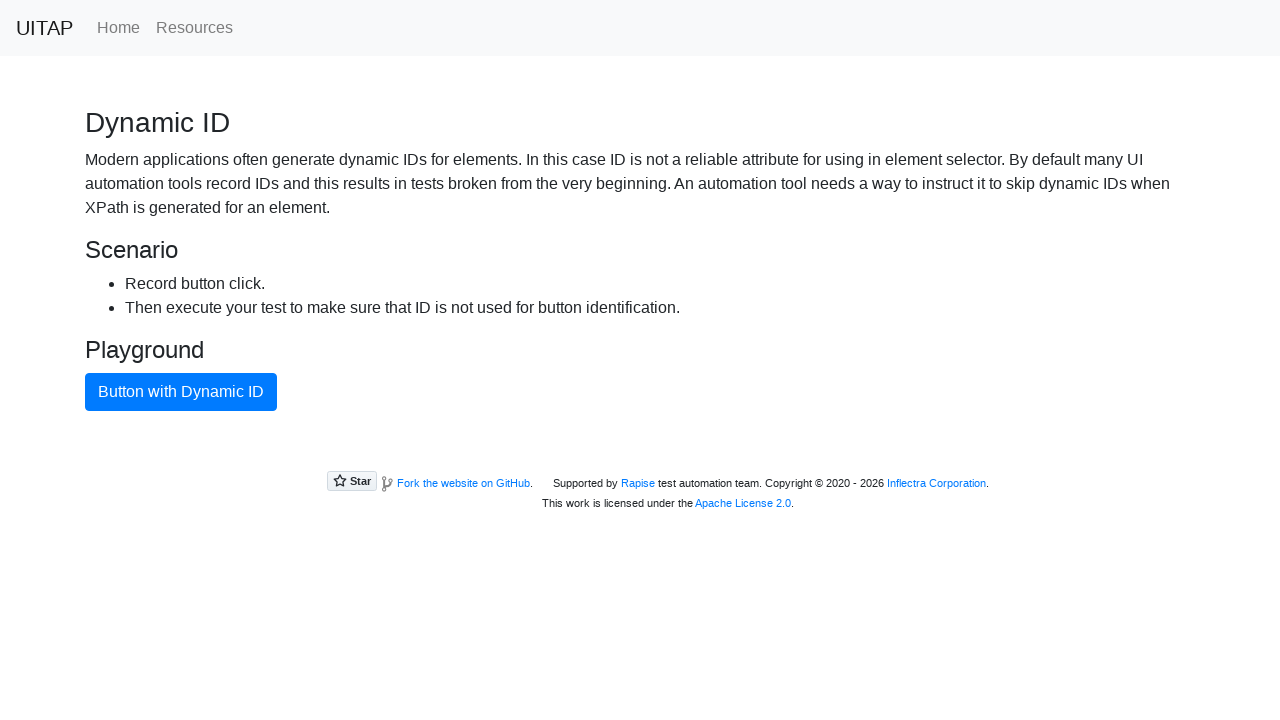

Clicked the primary button with dynamic ID at (181, 392) on .btn-primary[type='button']
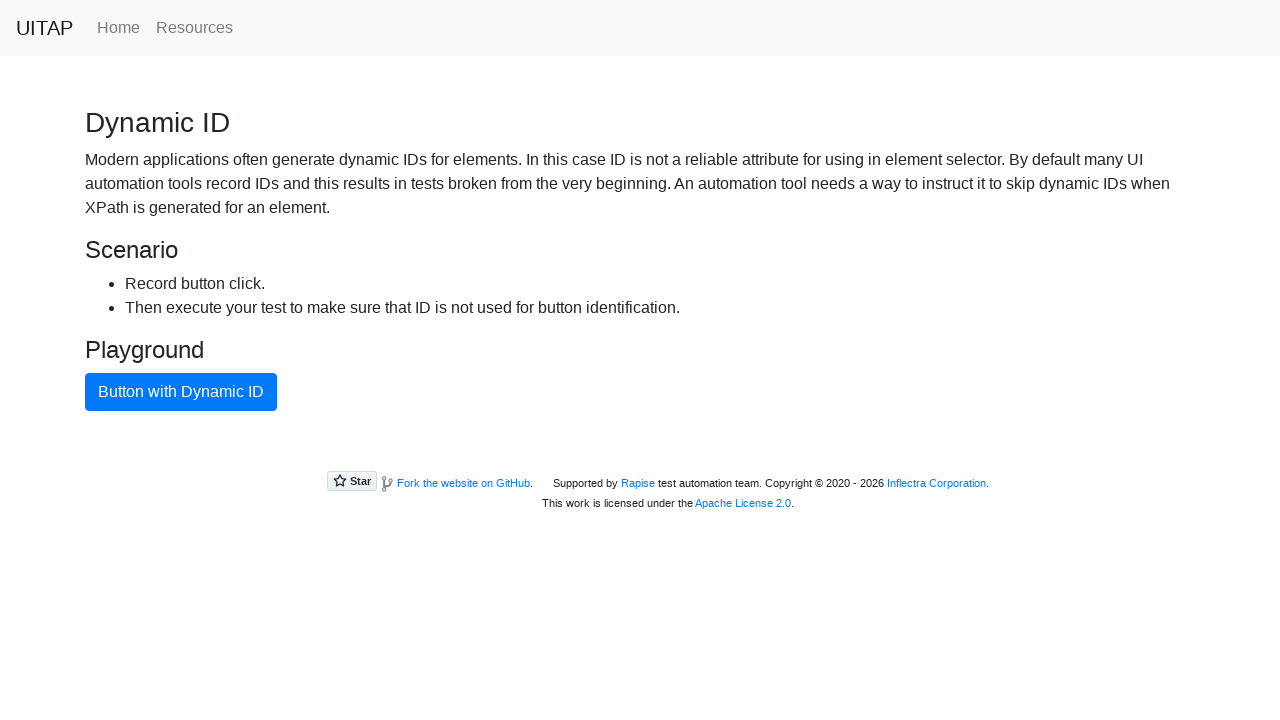

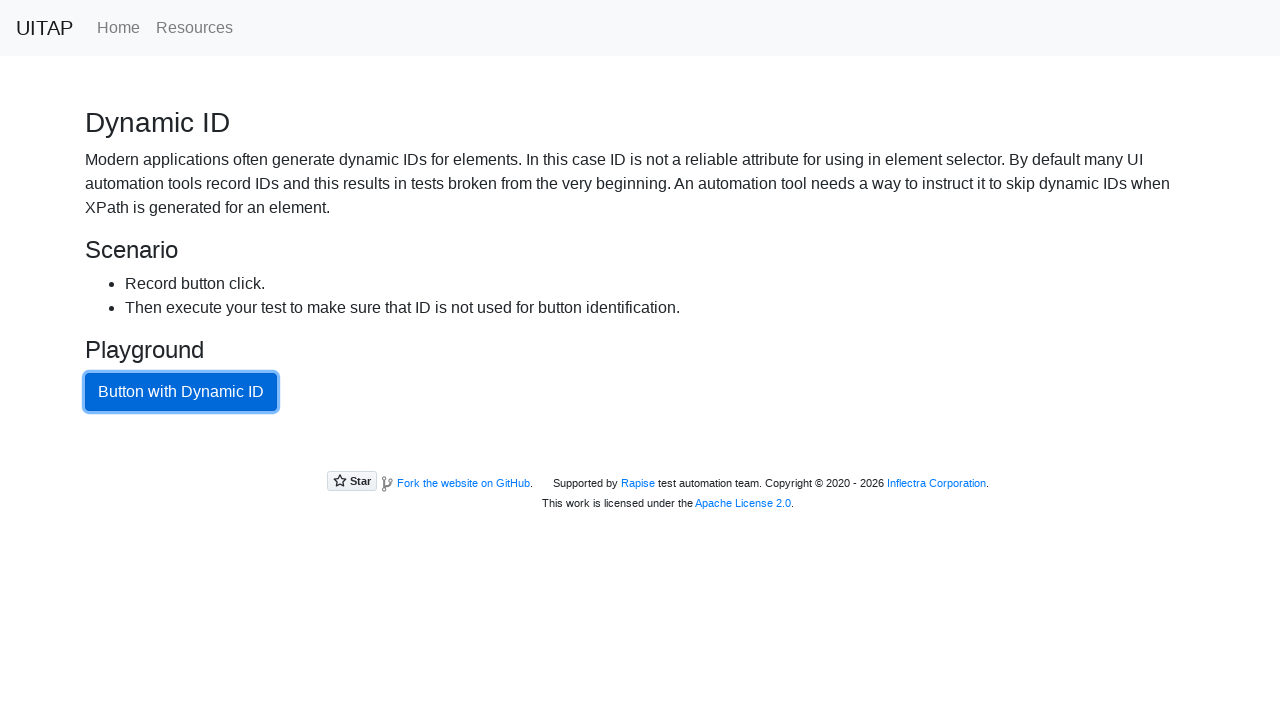